Tests that clicking the Email column header sorts the text data in ascending alphabetical order

Starting URL: http://the-internet.herokuapp.com/tables

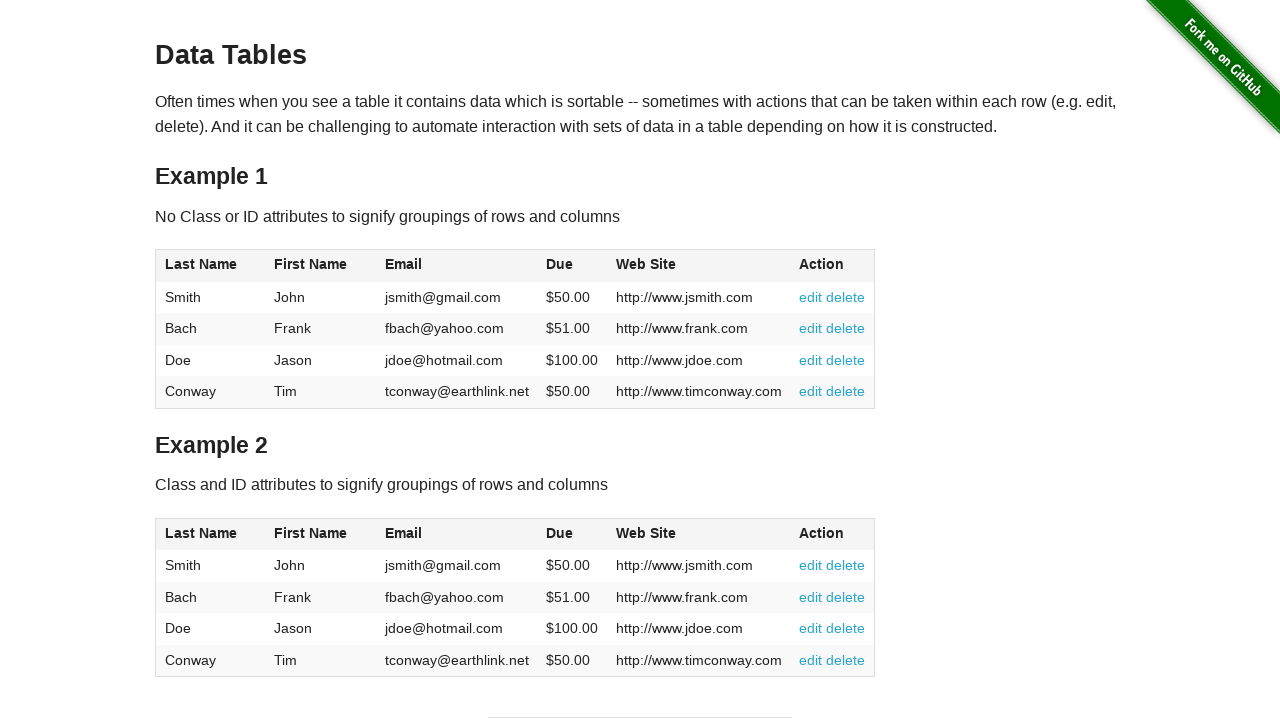

Clicked Email column header to sort in ascending order at (457, 266) on #table1 thead tr th:nth-of-type(3)
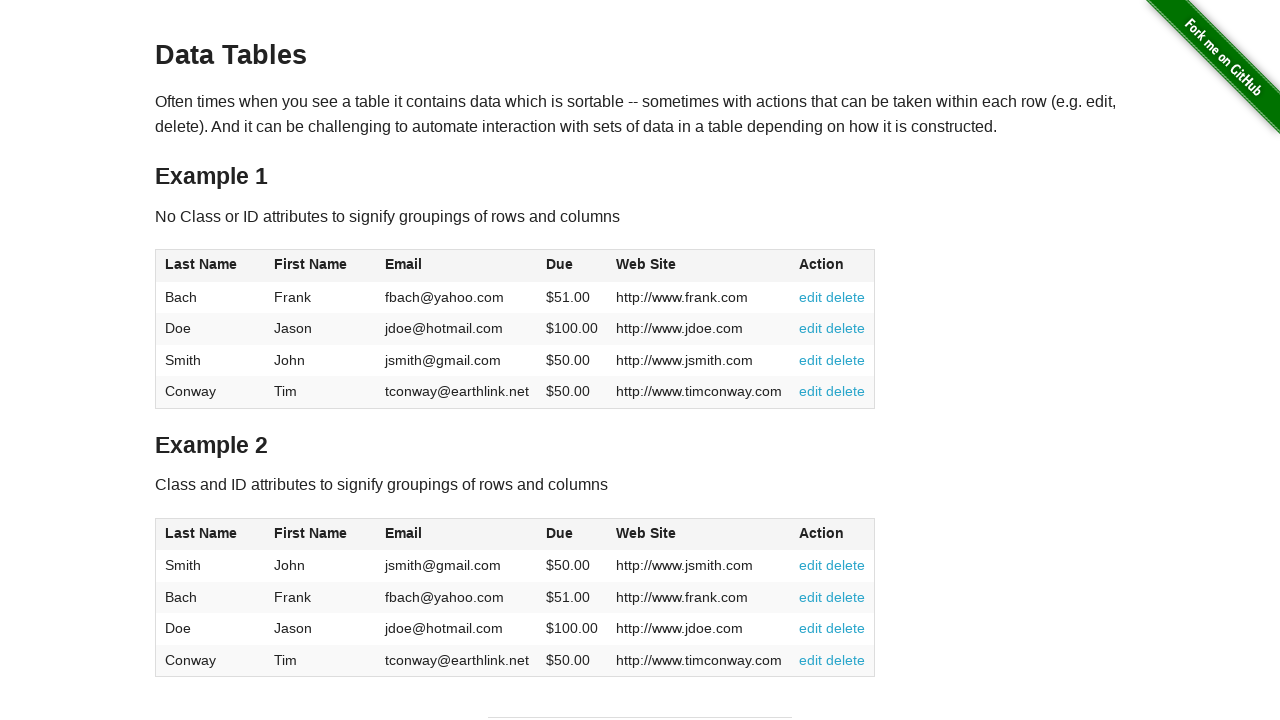

Table sorted and Email column data loaded
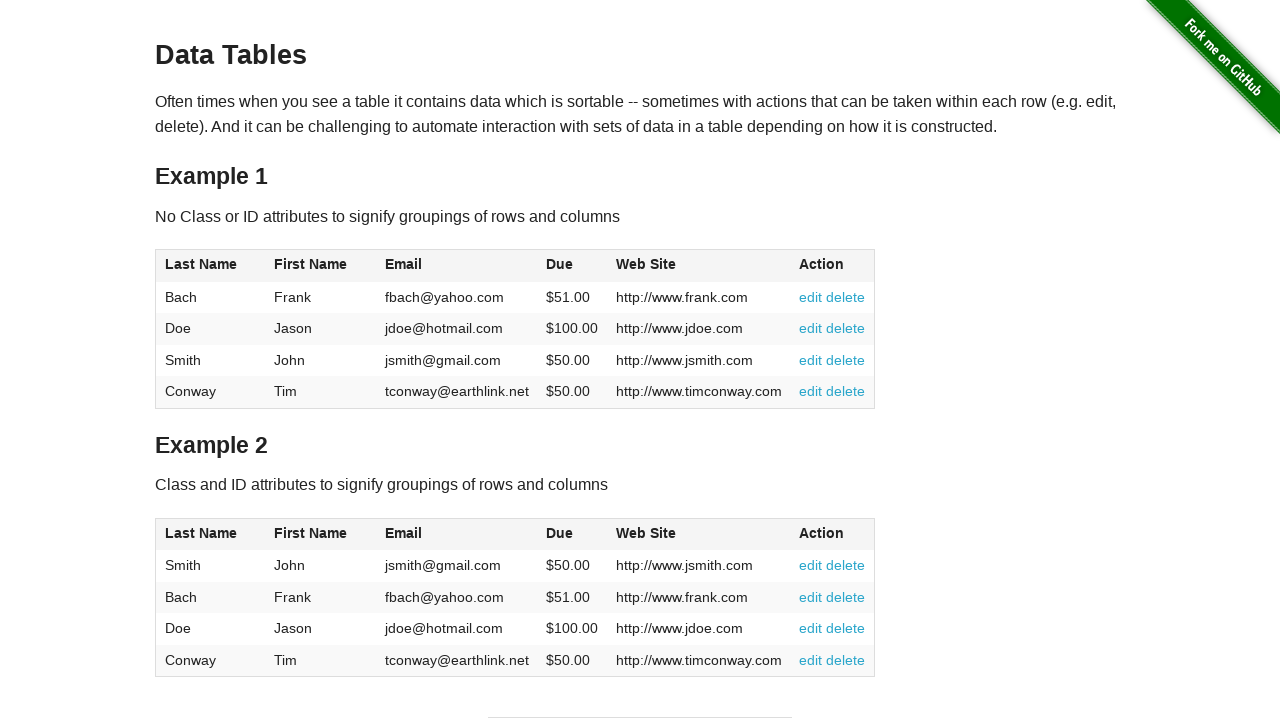

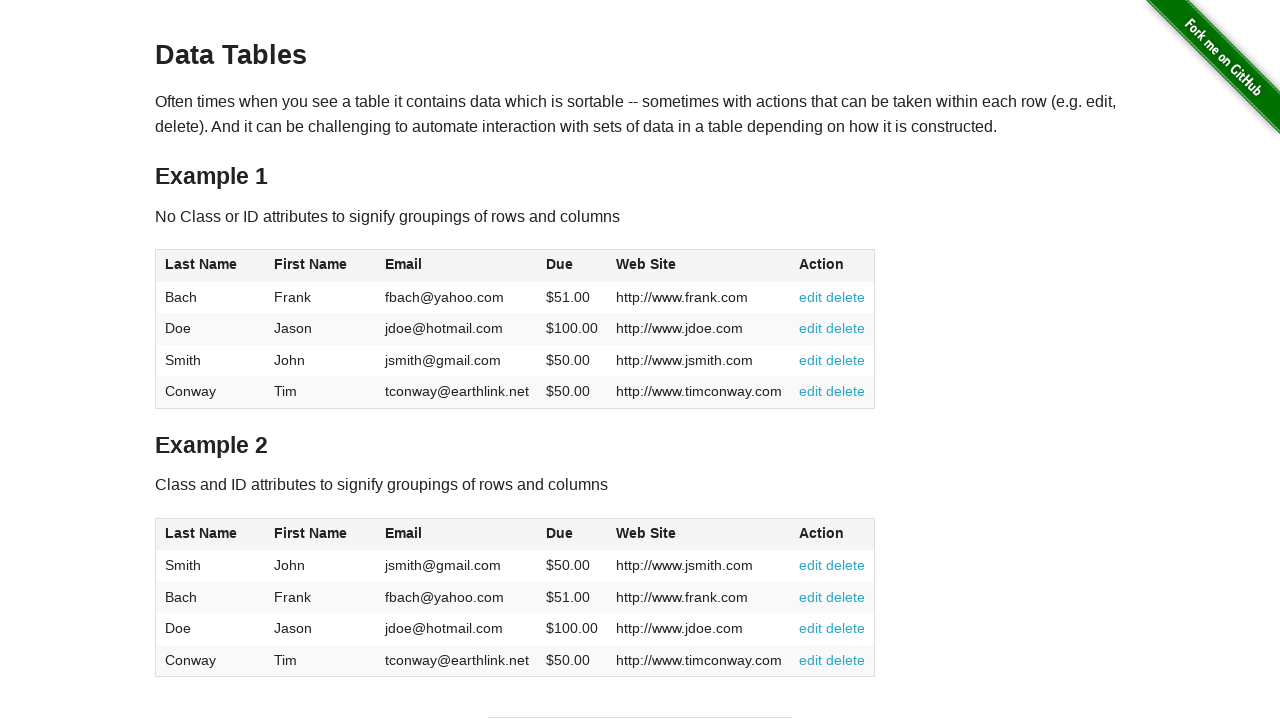